Tests iframe handling by switching to an iframe and clicking a button that triggers a JavaScript alert on W3Schools

Starting URL: https://www.w3schools.com/js/tryit.asp?filename=tryjs_alert

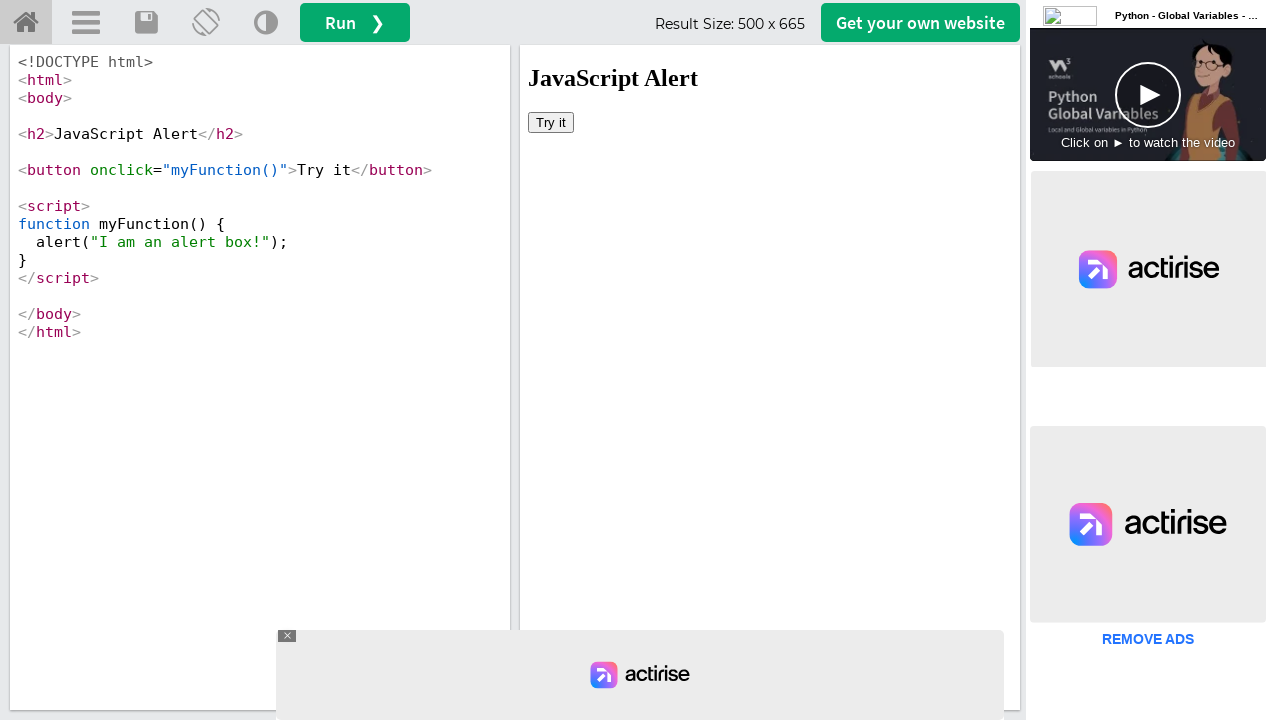

Located the iframe with ID 'iframeResult'
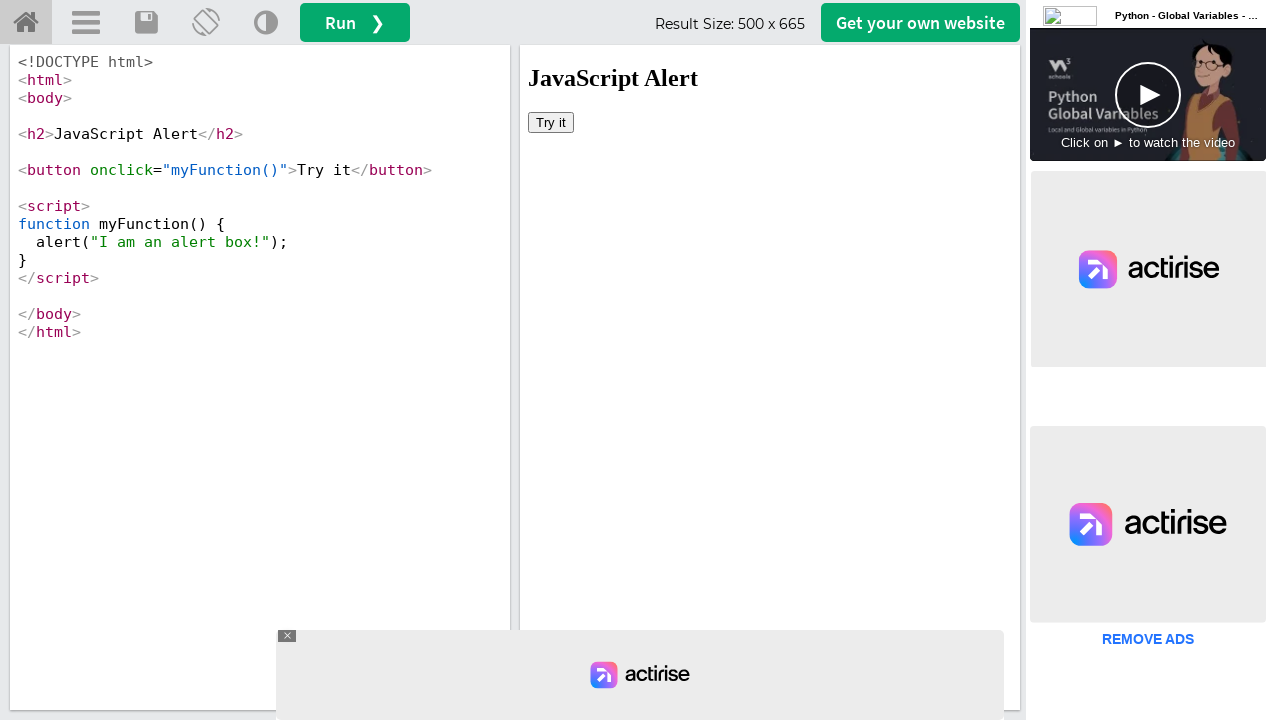

Clicked the button inside the iframe, triggering JavaScript alert at (551, 122) on #iframeResult >> internal:control=enter-frame >> body > button
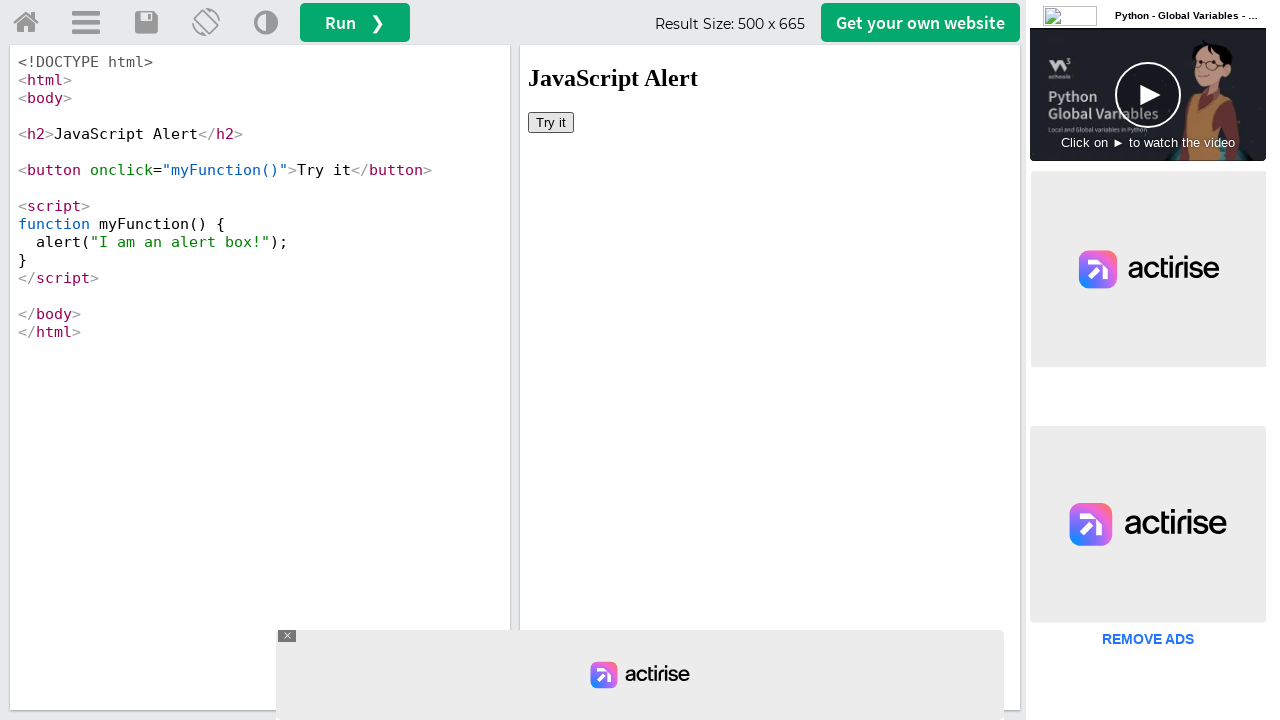

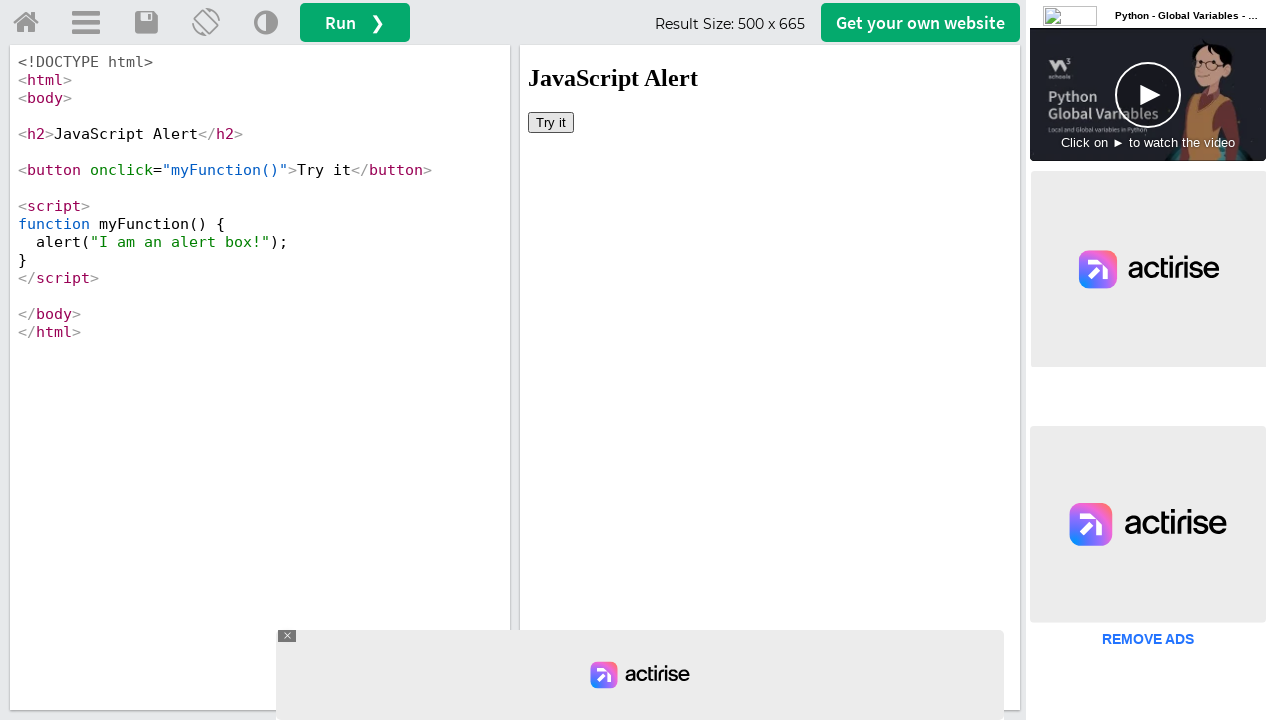